Tests disabled dynamic buttons by clicking them in sequence as they become enabled, then verifies the success message displays "All Buttons Clicked"

Starting URL: https://testpages.herokuapp.com/styled/dynamic-buttons-disabled.html

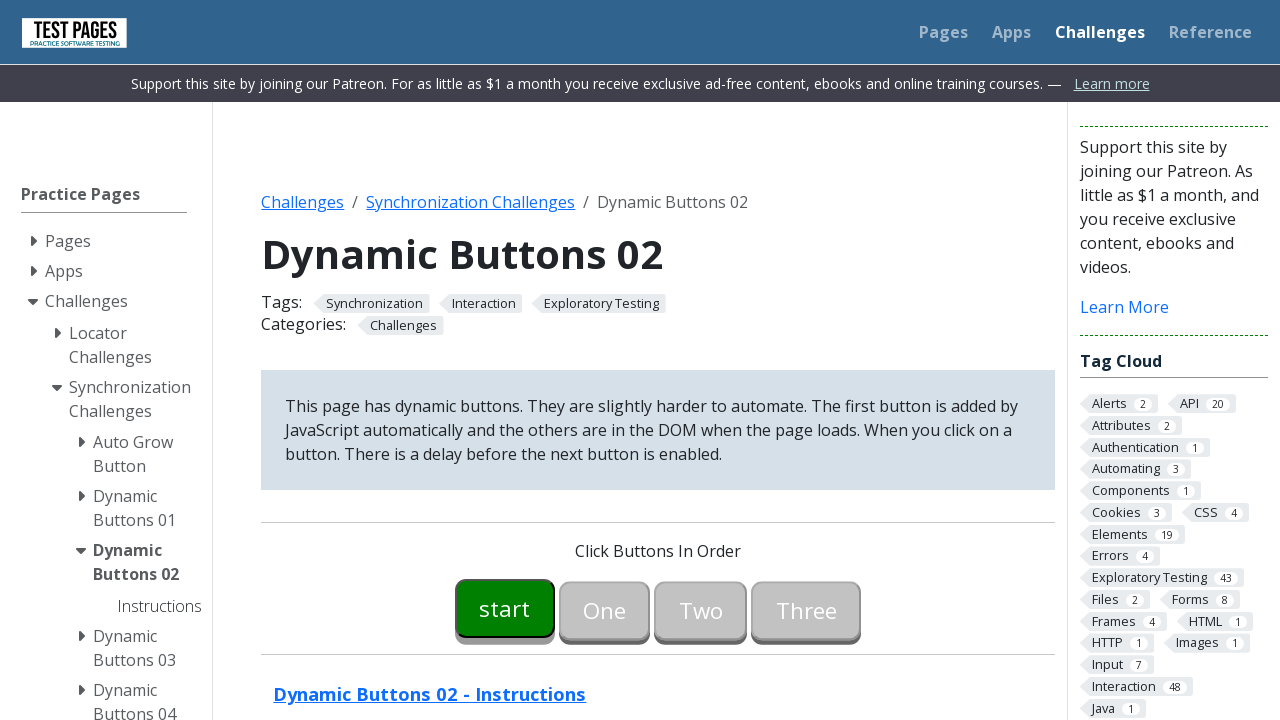

Waited for first button to be enabled
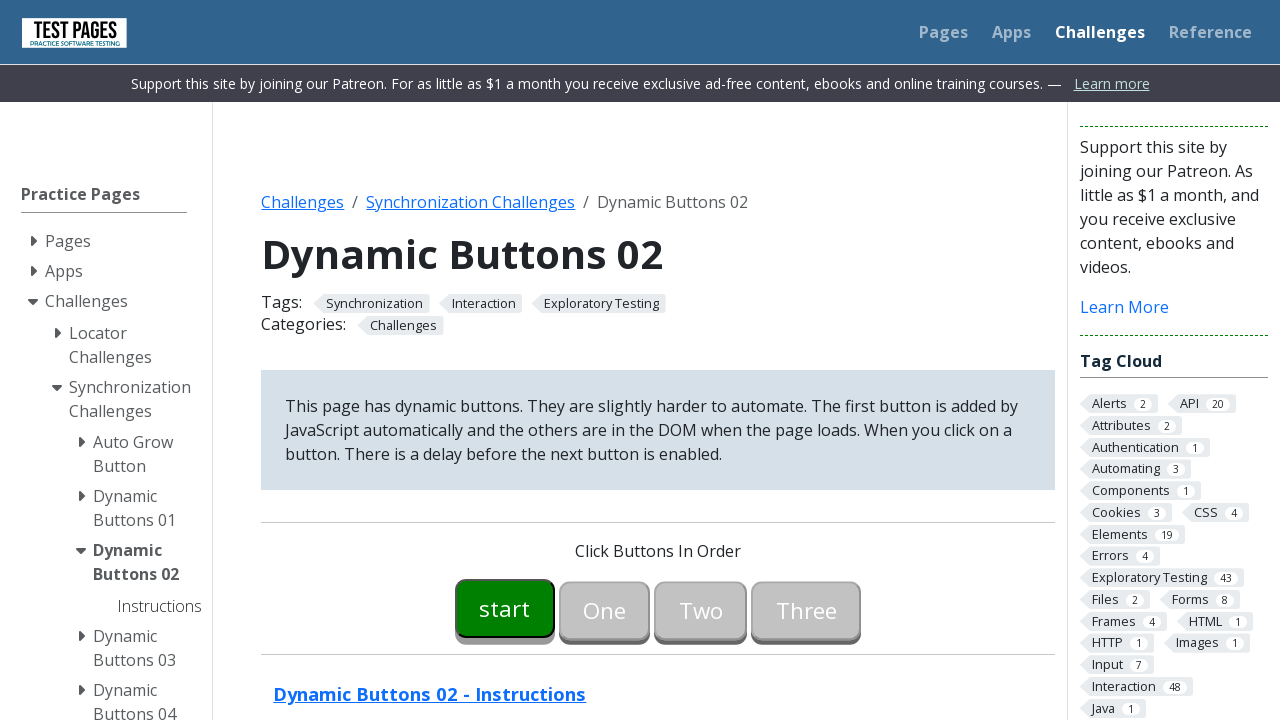

Clicked first button at (505, 608) on #button00
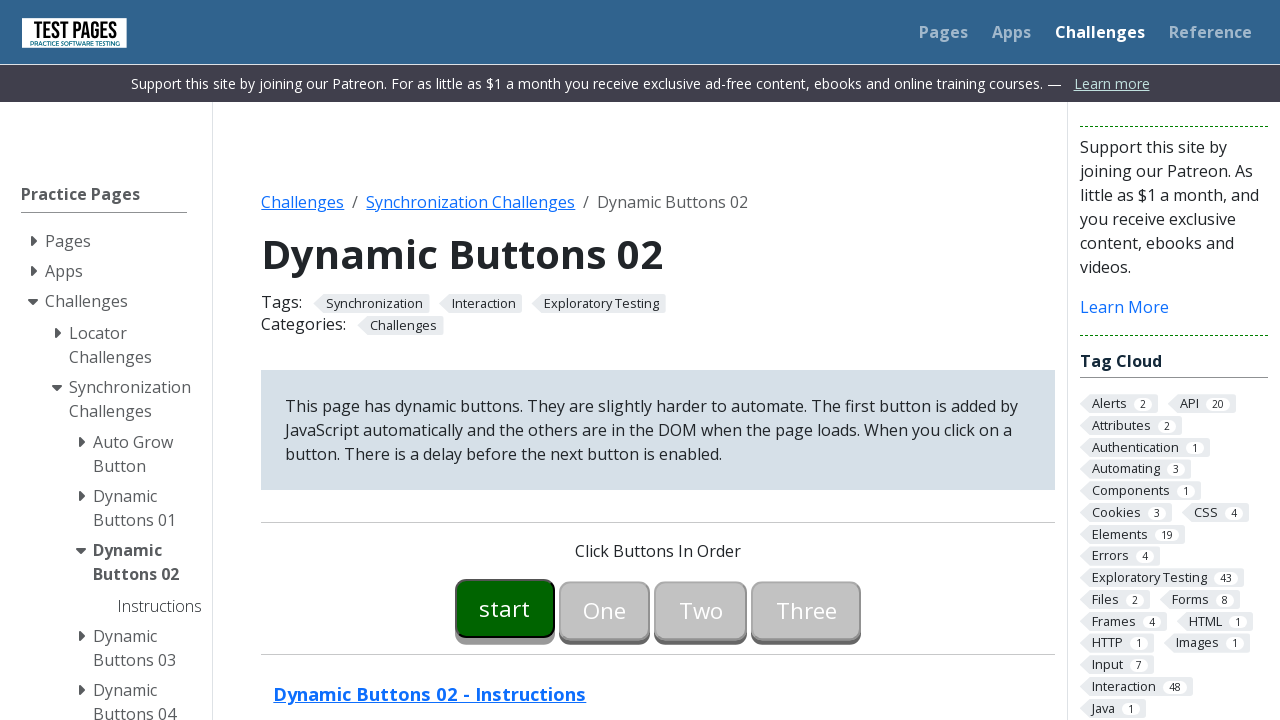

Waited for second button to be enabled
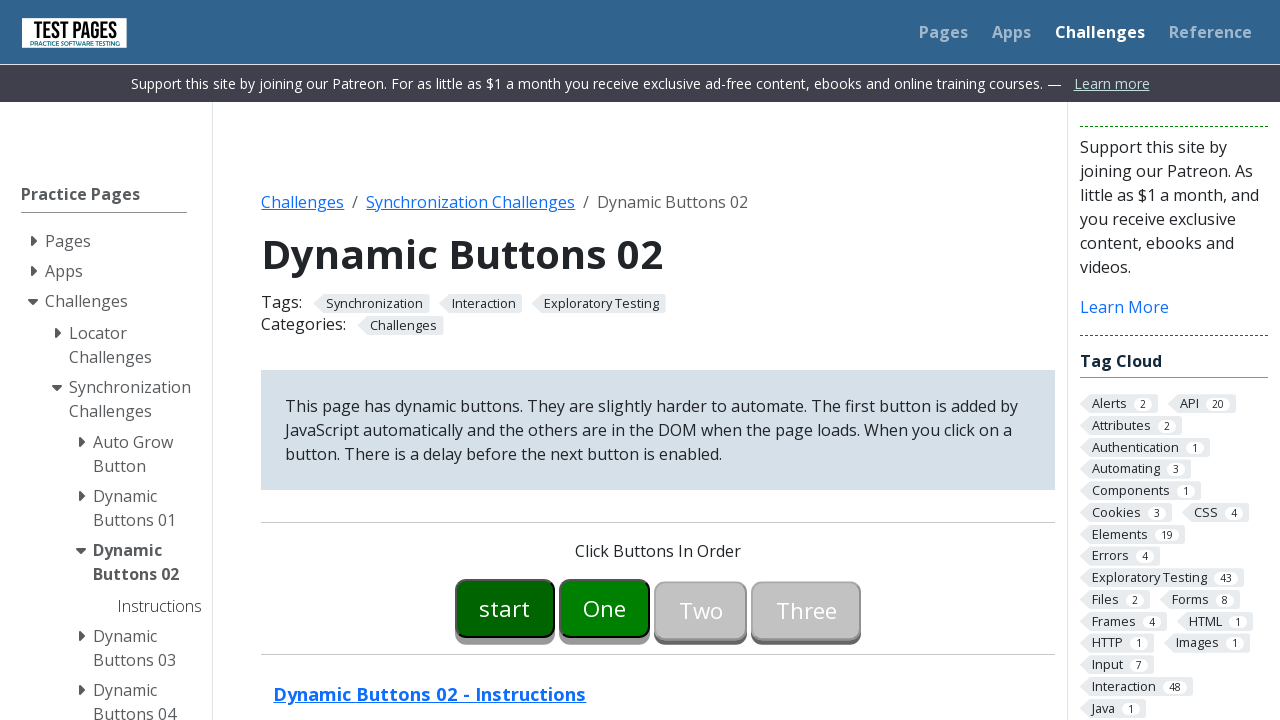

Clicked second button at (605, 608) on #button01
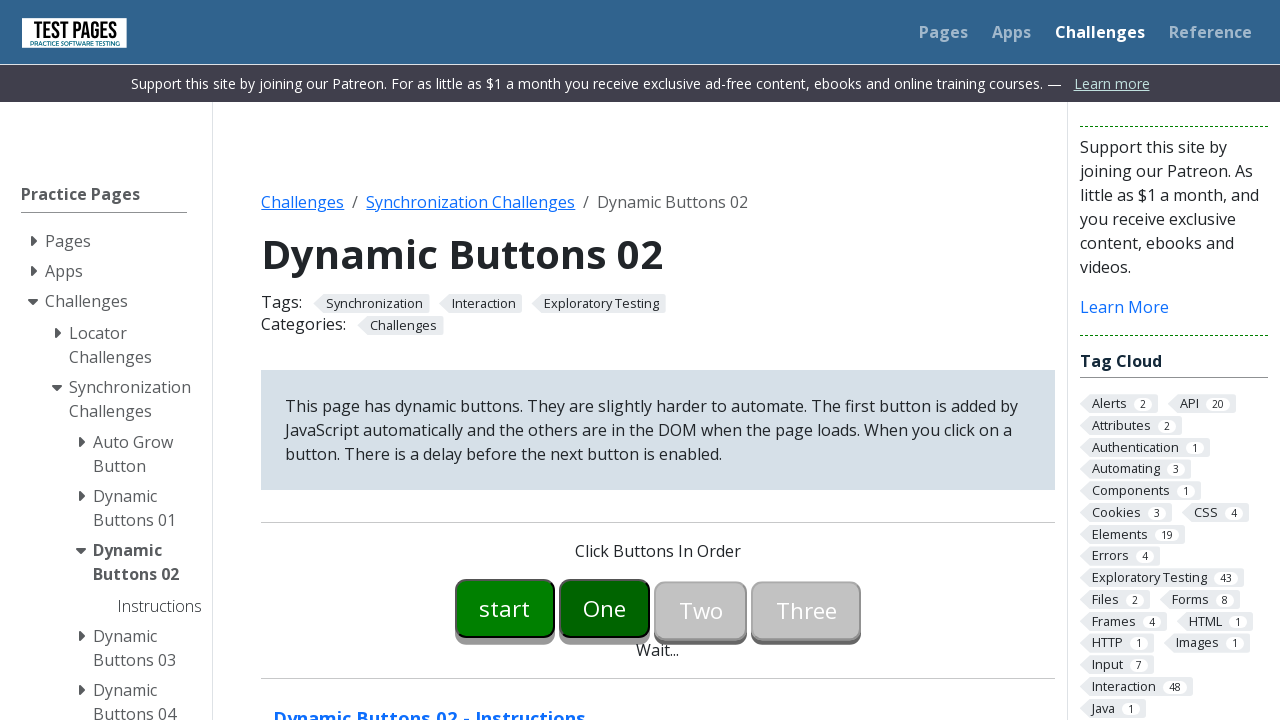

Waited for third button to be enabled
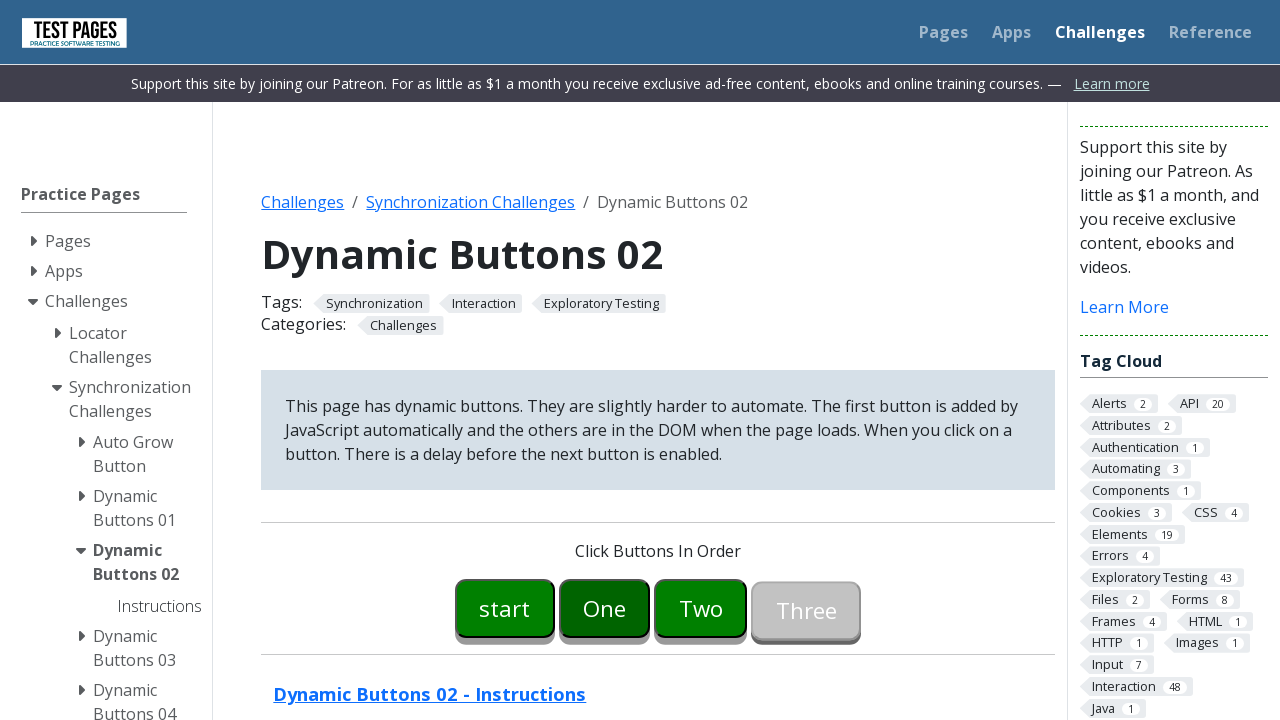

Clicked third button at (701, 608) on #button02
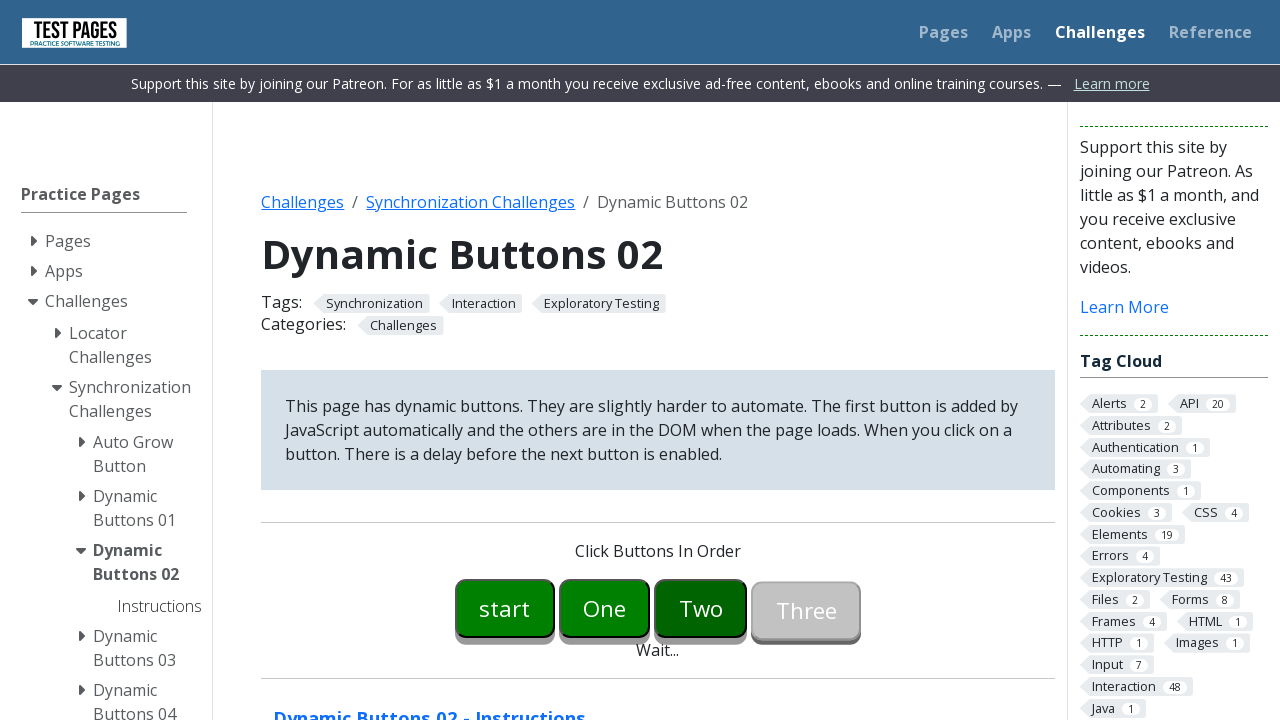

Waited for fourth button to be enabled
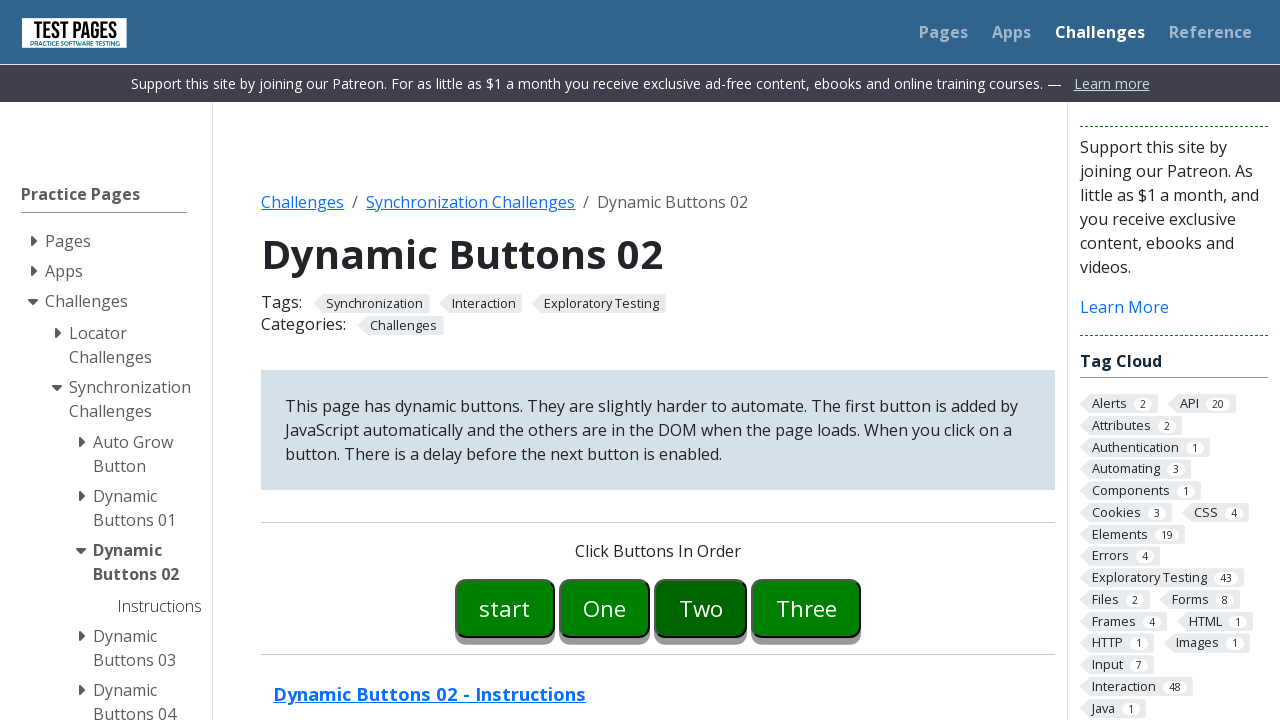

Clicked fourth button at (806, 608) on #button03
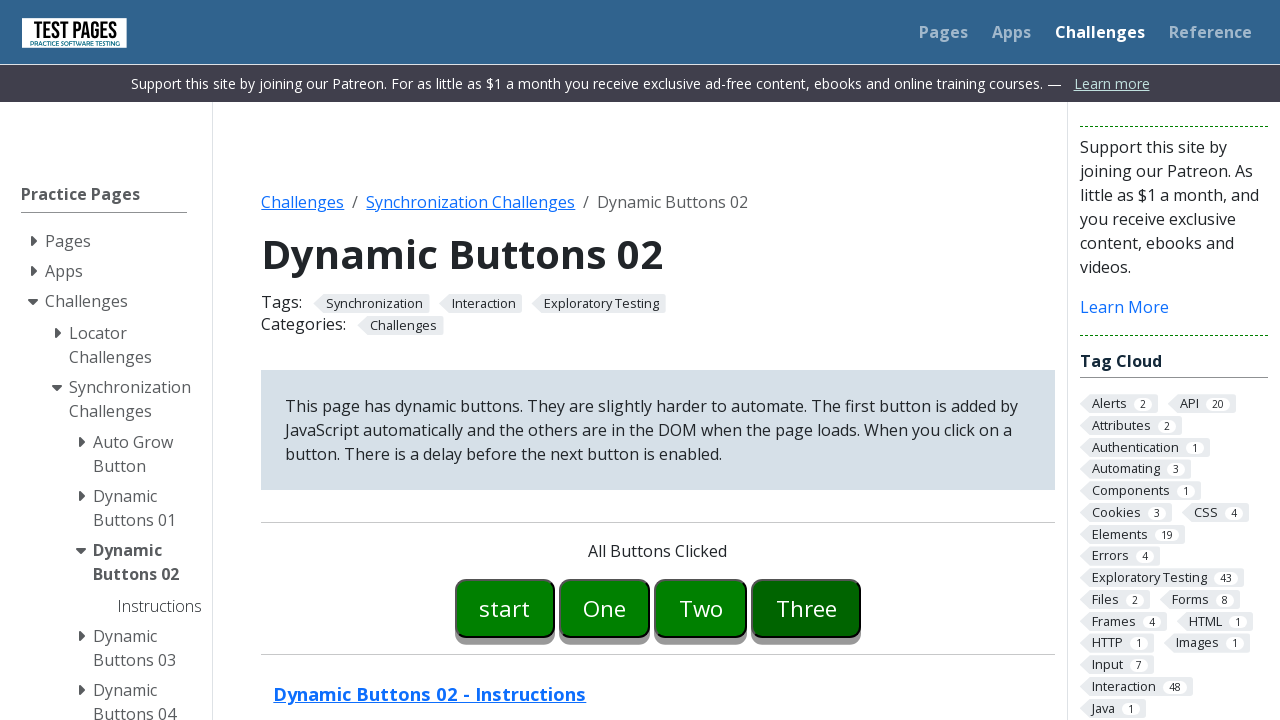

Retrieved success message text
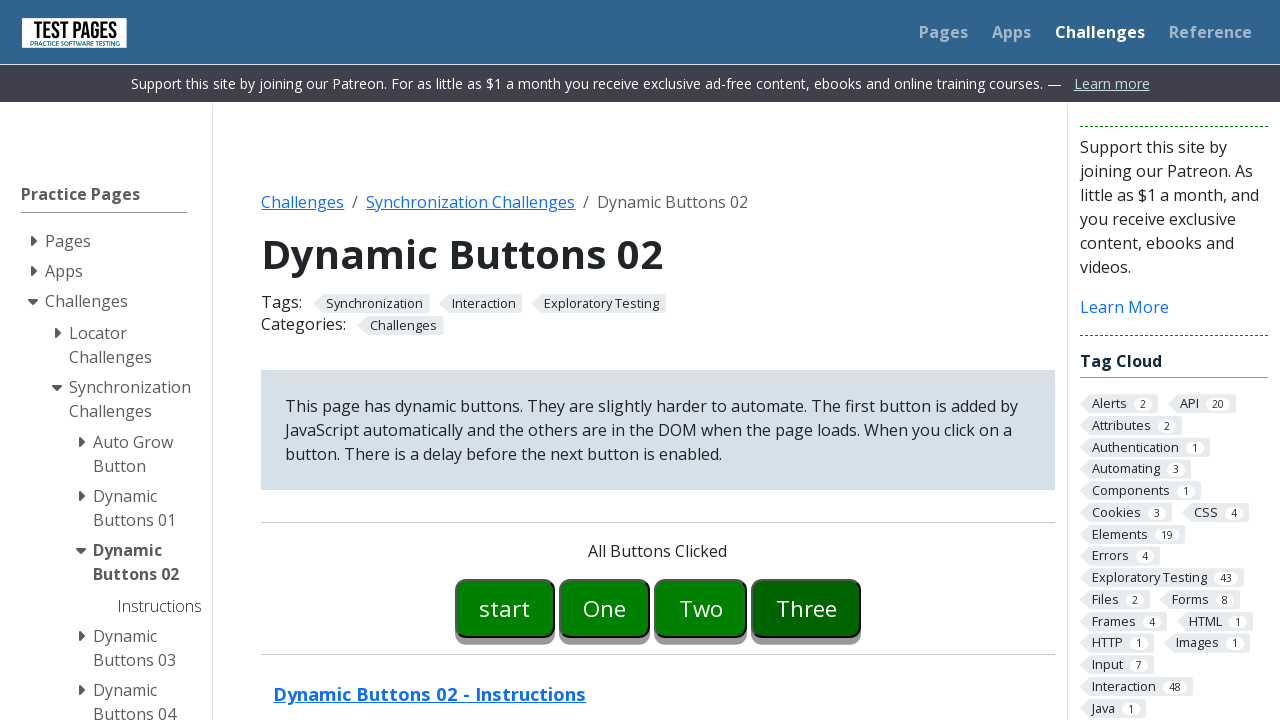

Verified success message displays 'All Buttons Clicked'
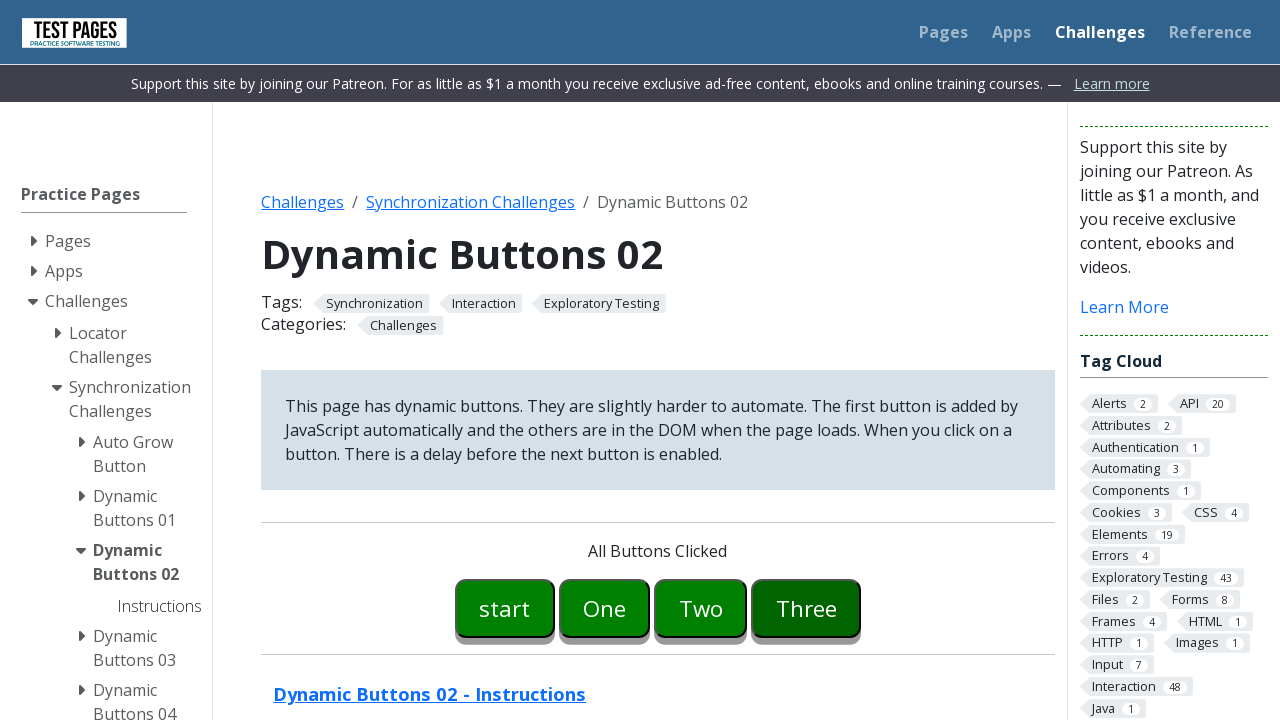

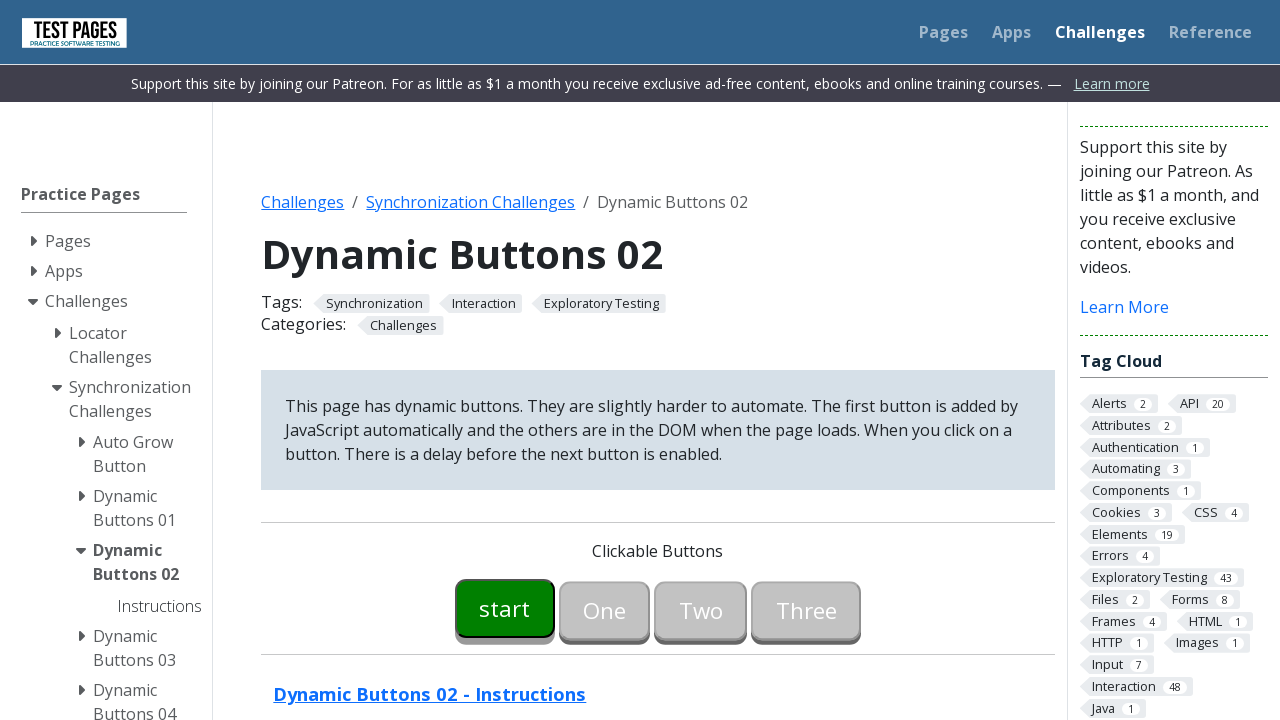